Fills out a form with various fields, leaving the zip code field empty, then submits the form to verify field validation styling

Starting URL: https://bonigarcia.dev/selenium-webdriver-java/data-types.html

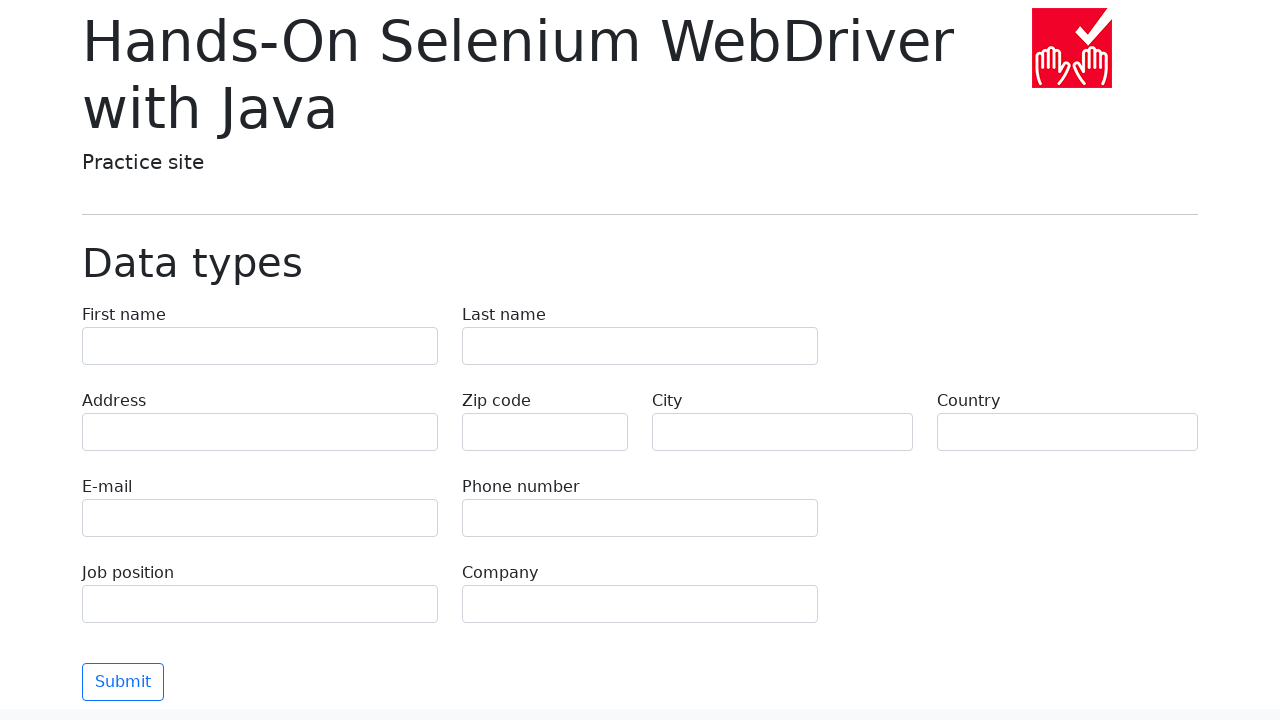

Filled first name field with 'Иван' on [name='first-name']
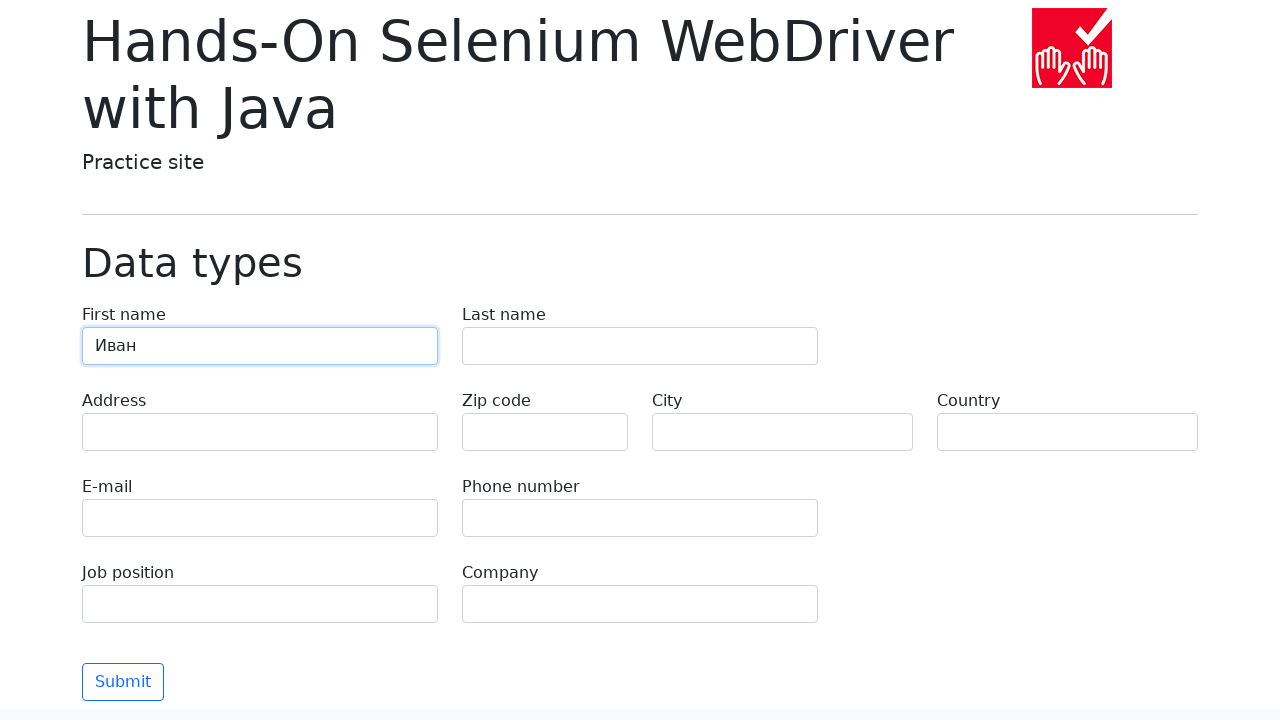

Filled last name field with 'Петров' on [name='last-name']
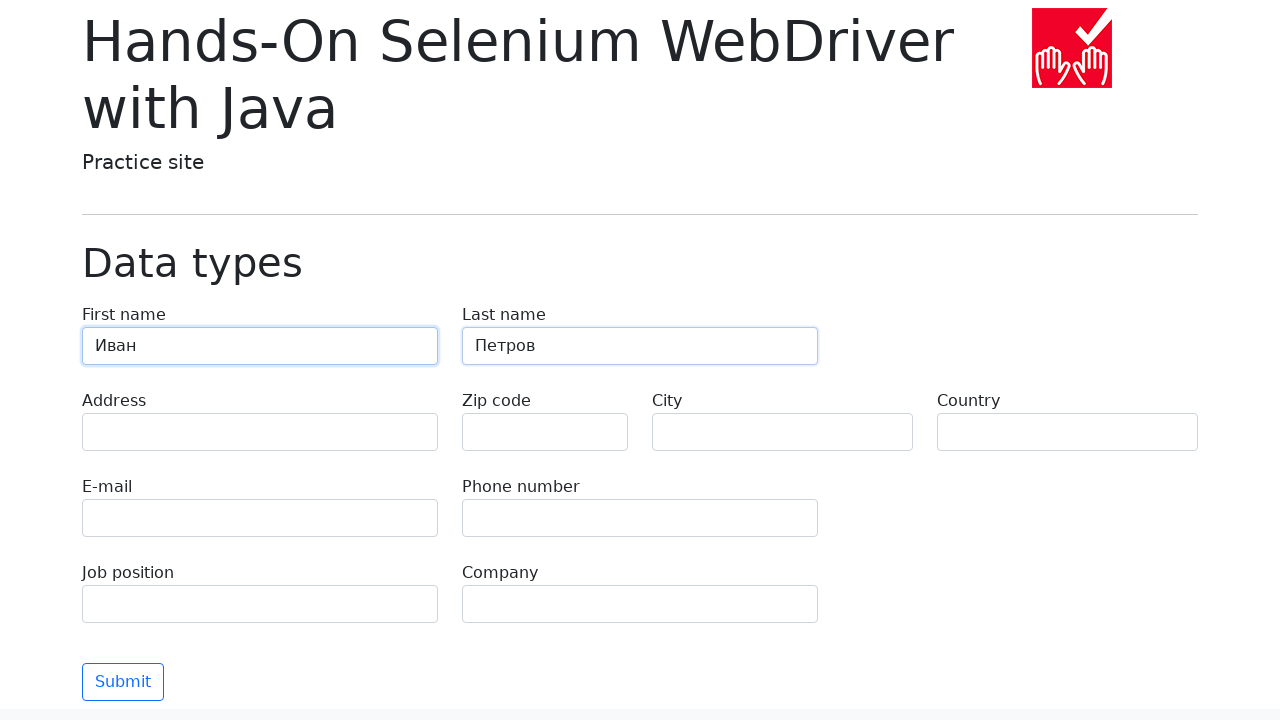

Filled address field with 'Ленина, 55-3' on [name='address']
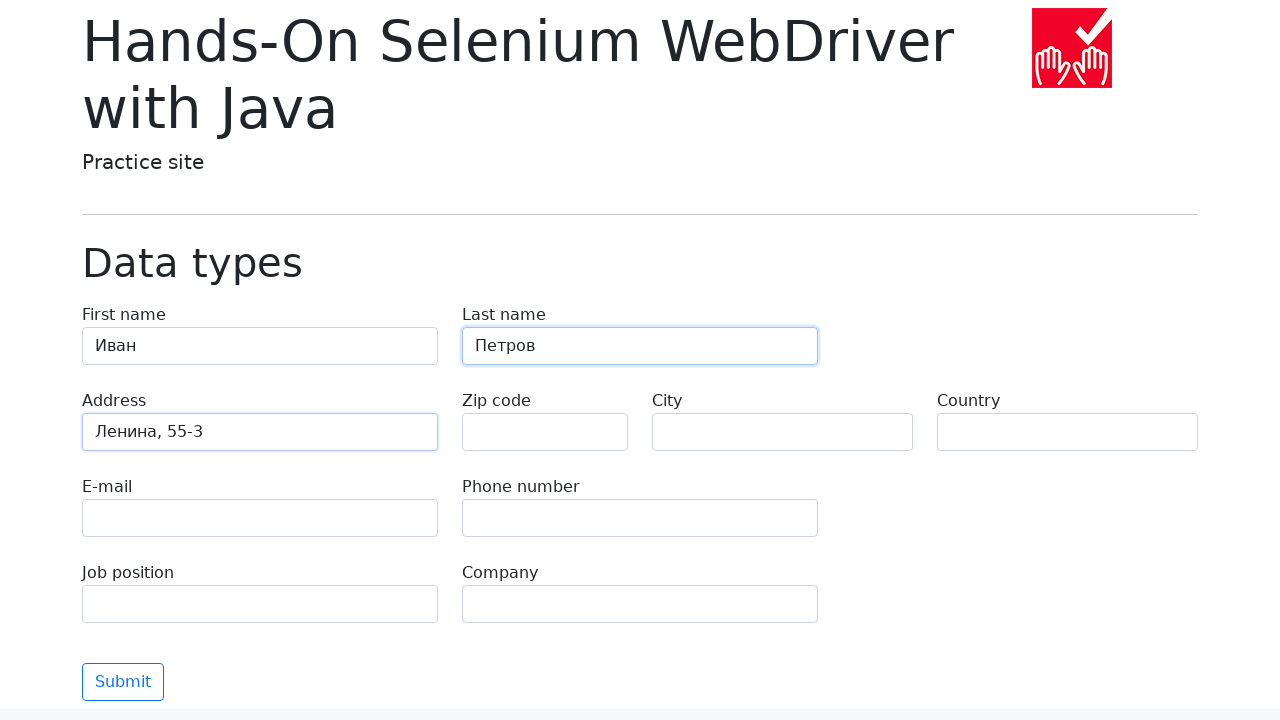

Filled email field with 'test@skypro.com' on [name='e-mail']
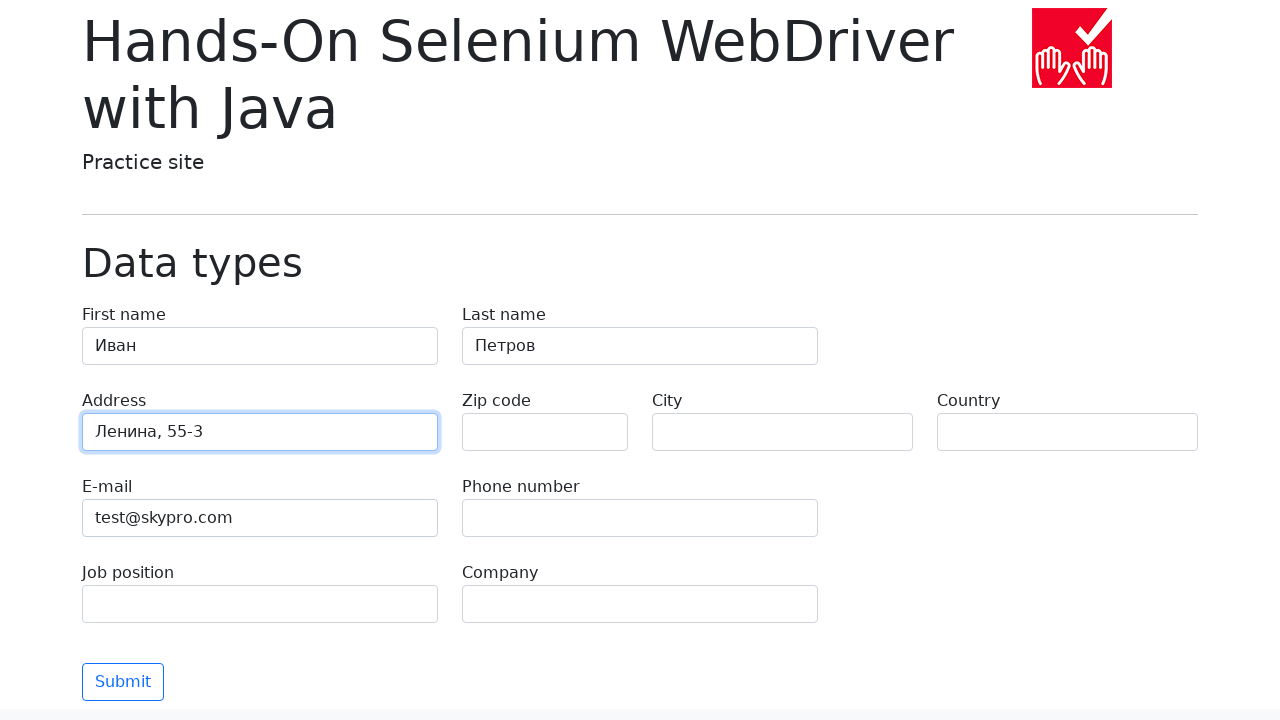

Filled phone field with '+7985899998787' on [name='phone']
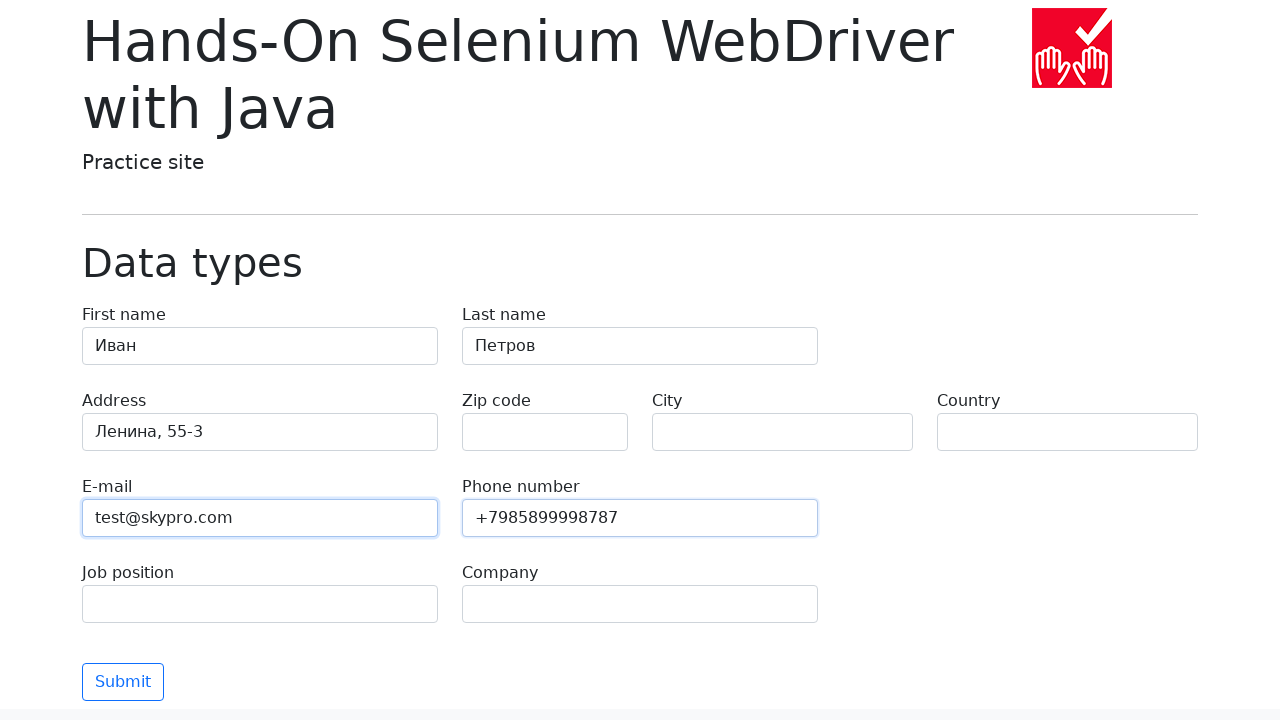

Cleared zip code field to leave it empty for validation testing on [name='zip-code']
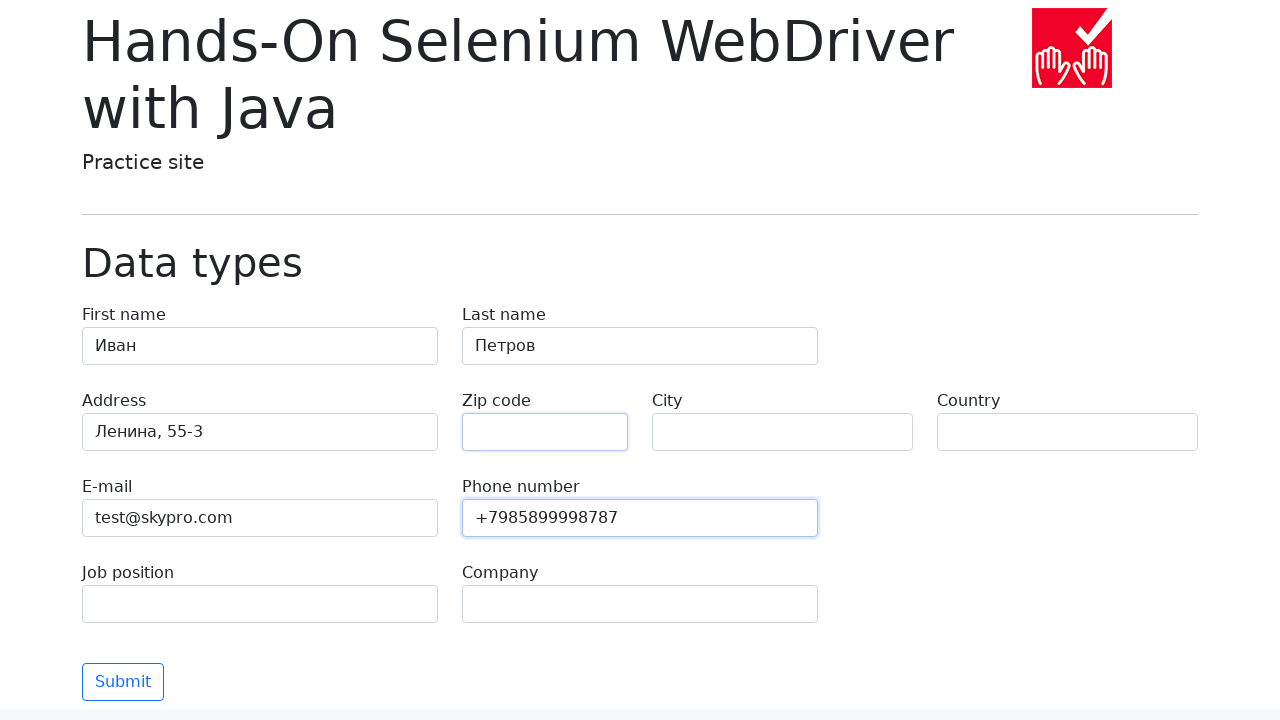

Filled city field with 'Москва' on [name='city']
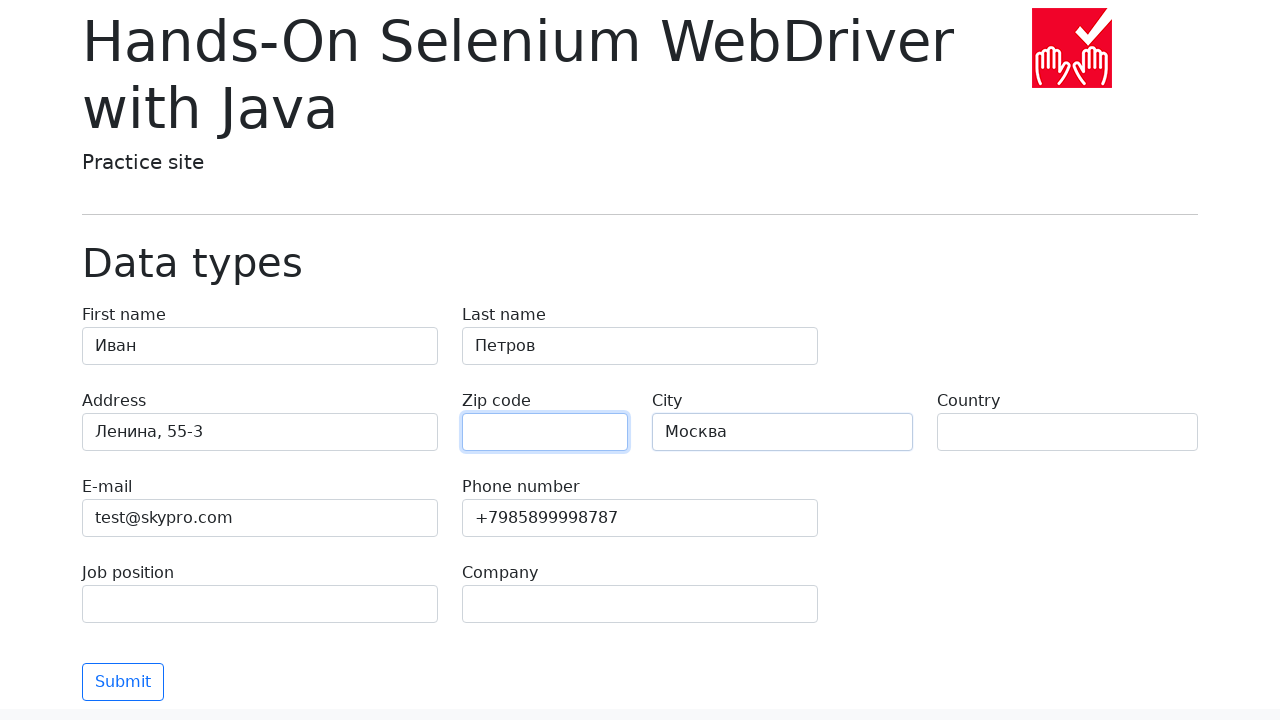

Filled country field with 'Россия' on [name='country']
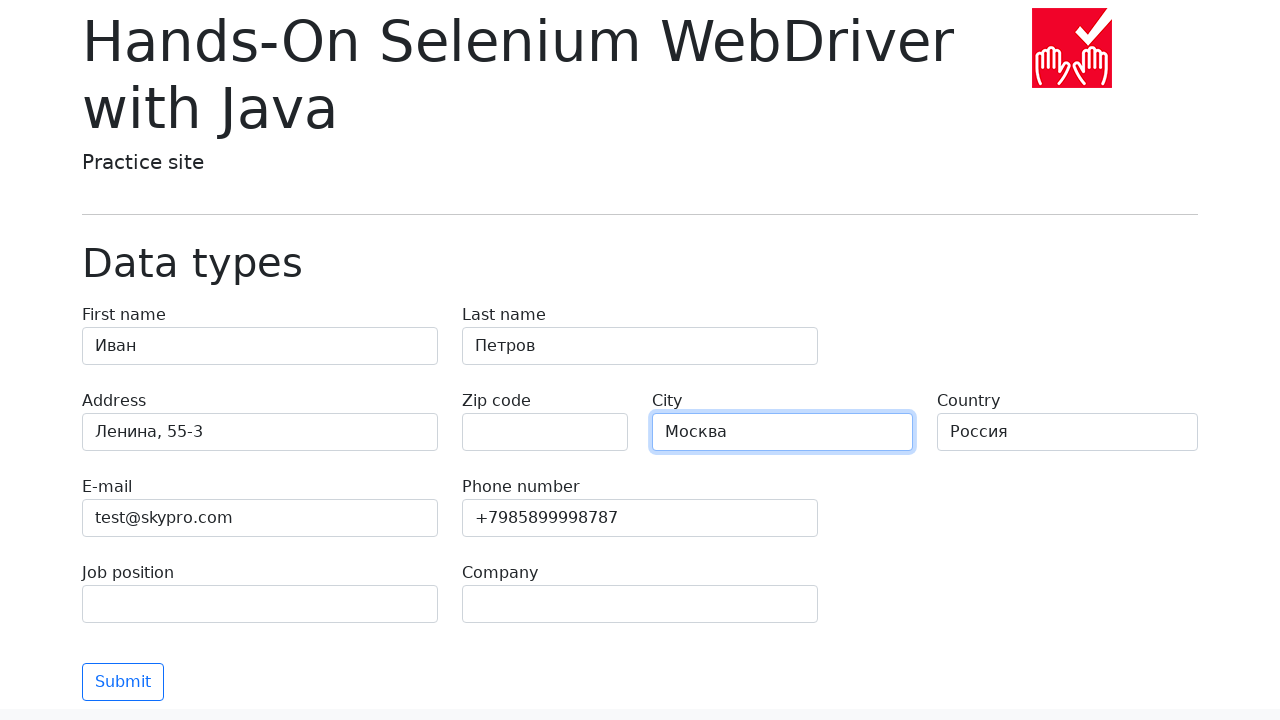

Filled job position field with 'QA' on [name='job-position']
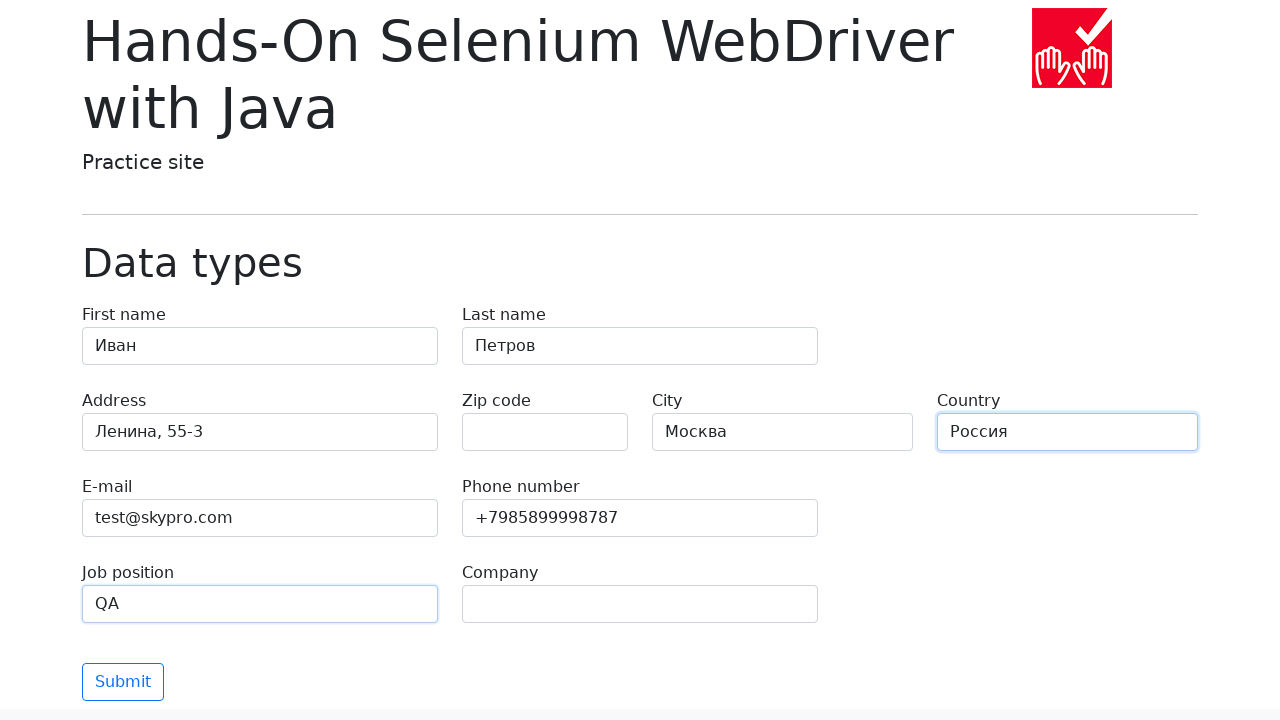

Filled company field with 'SkyPro' on [name='company']
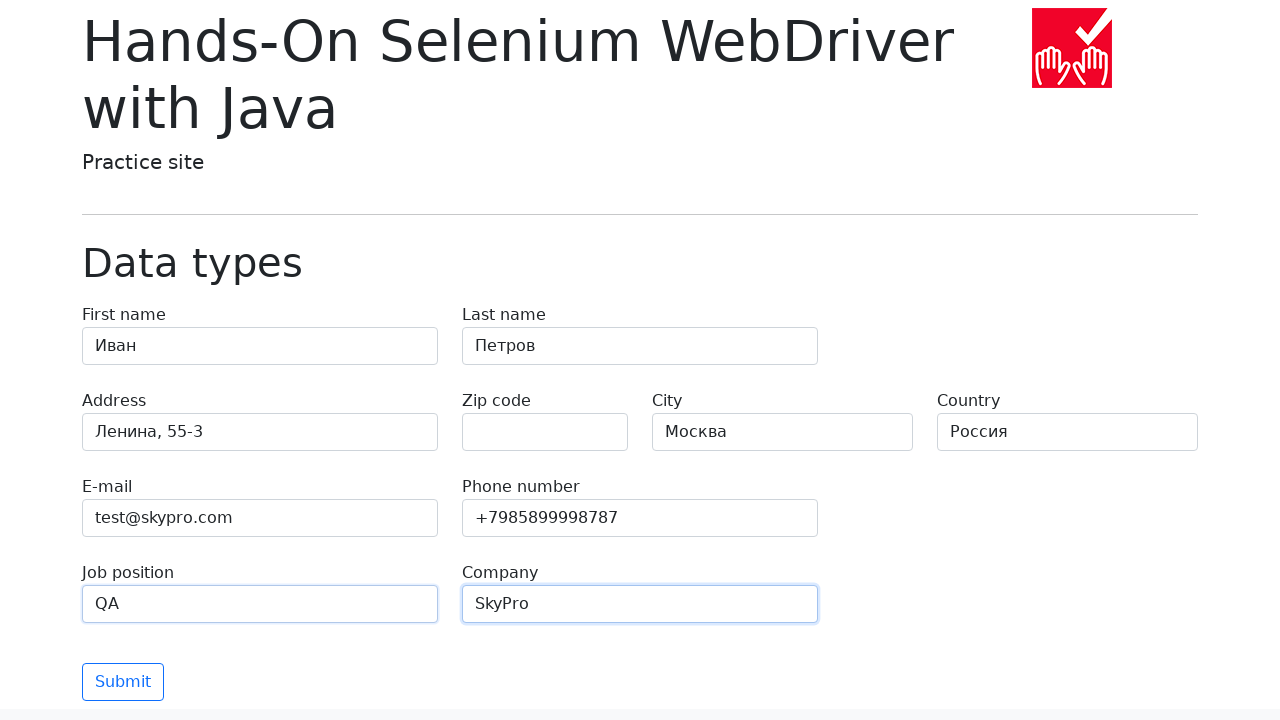

Clicked submit button to submit the form at (123, 682) on button.btn
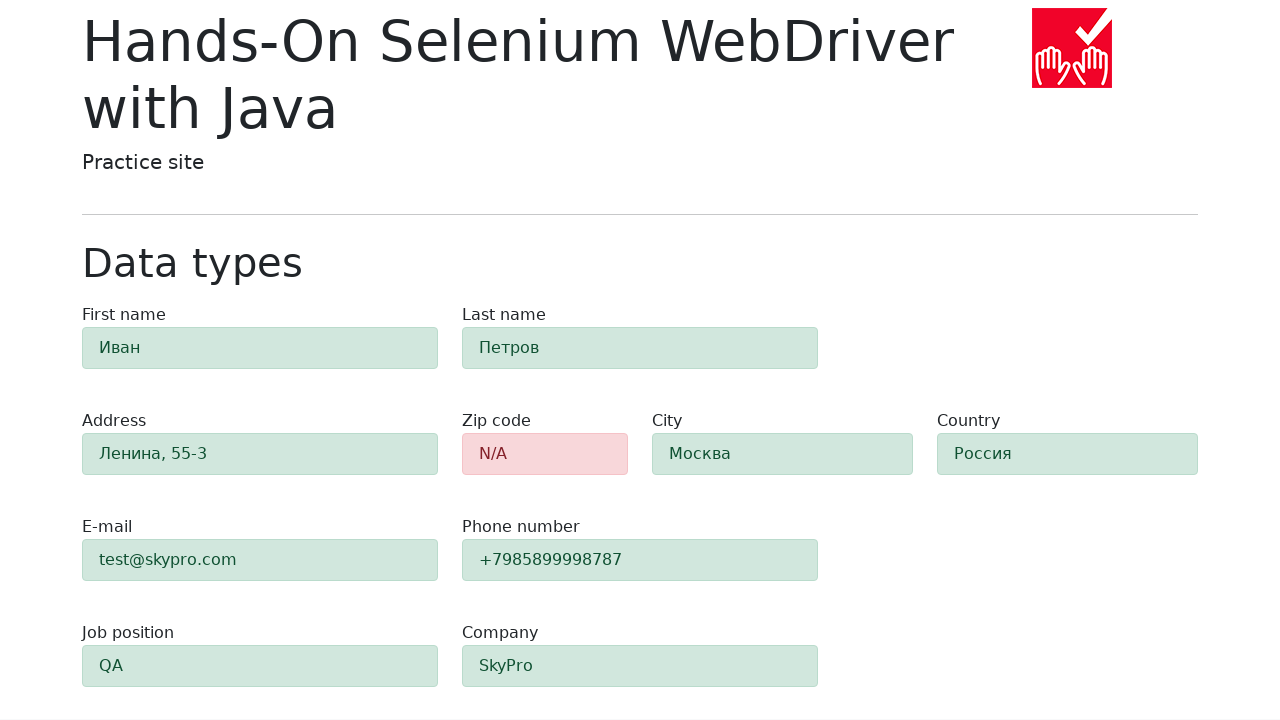

Waited for form validation to complete
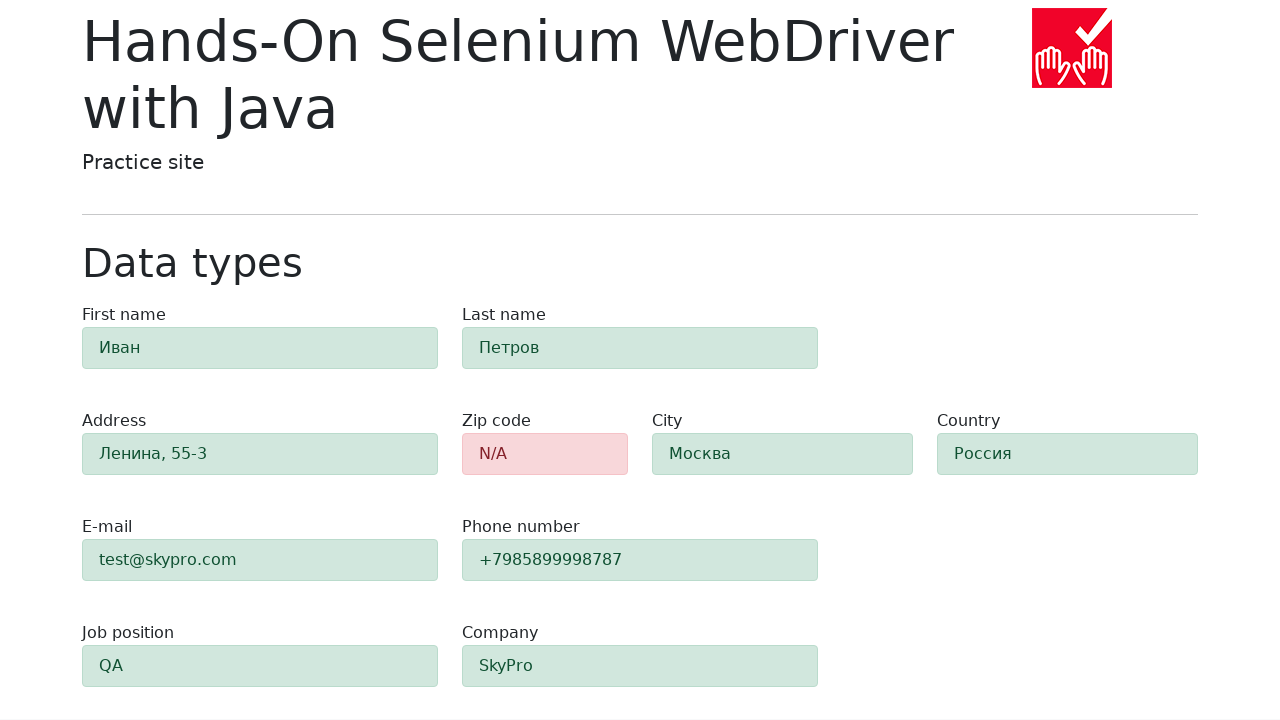

Evaluated zip code field color to verify error styling
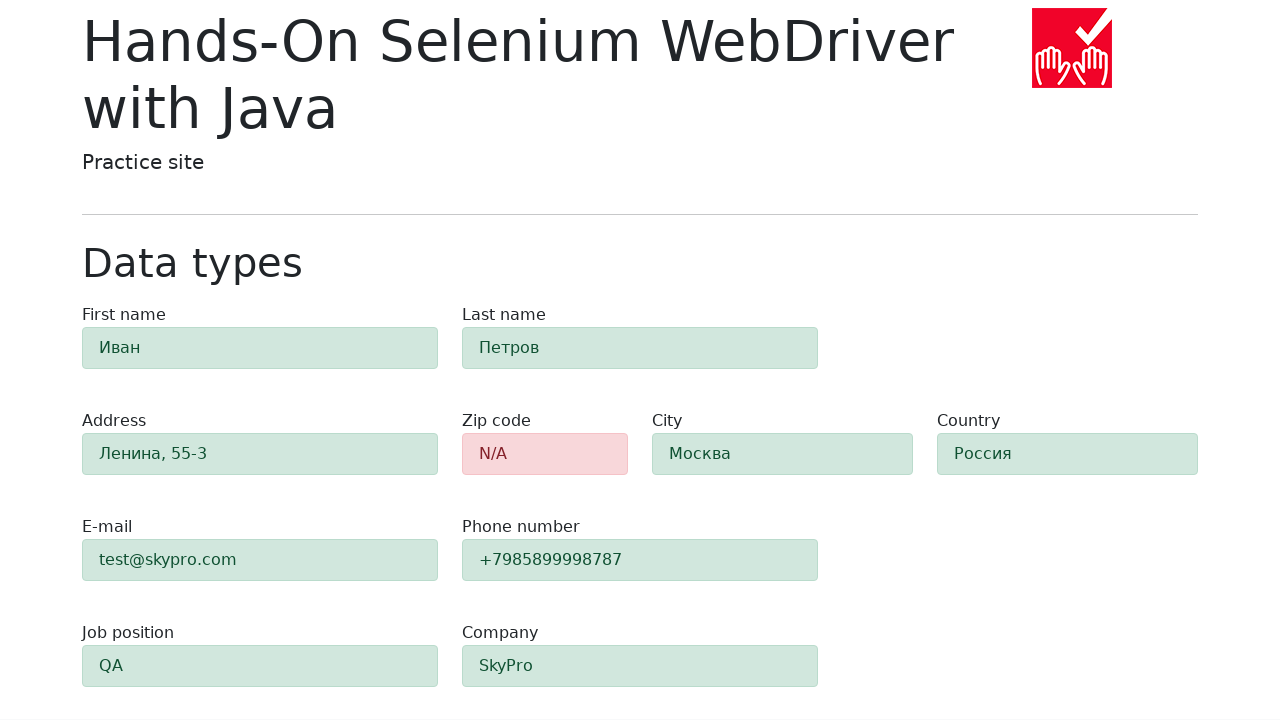

Evaluated #first-name field color to verify success styling
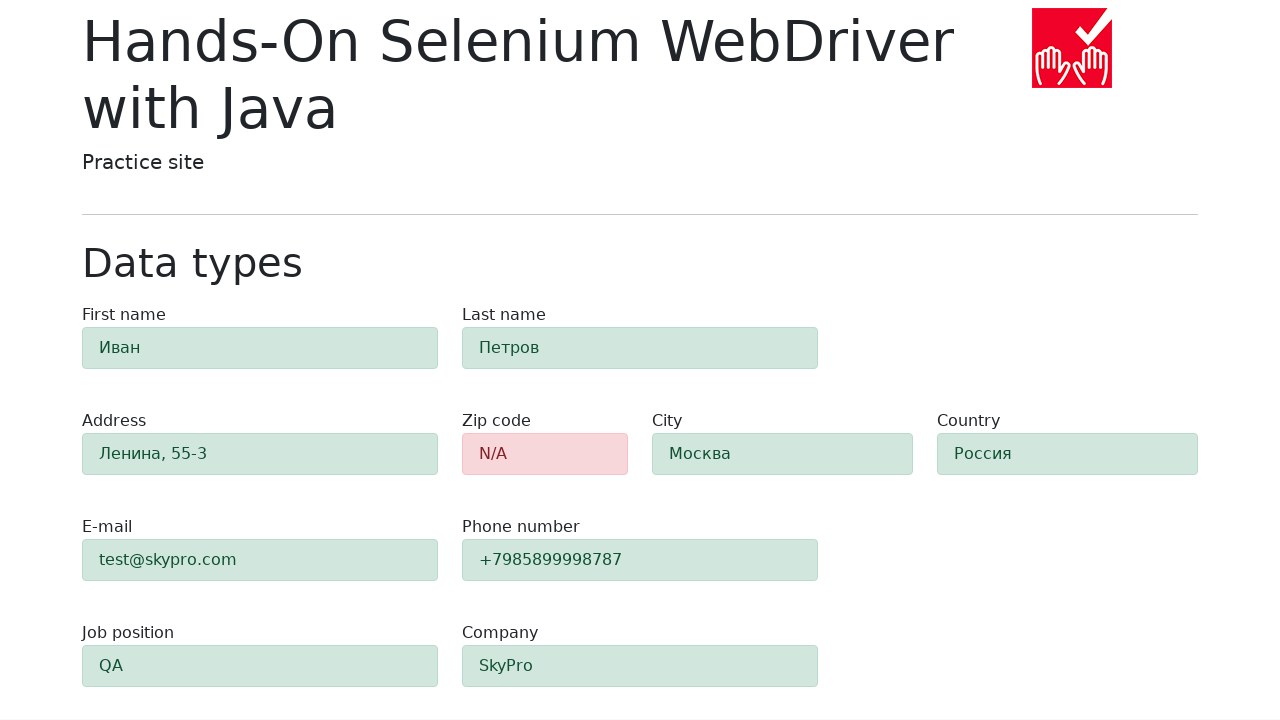

Evaluated #last-name field color to verify success styling
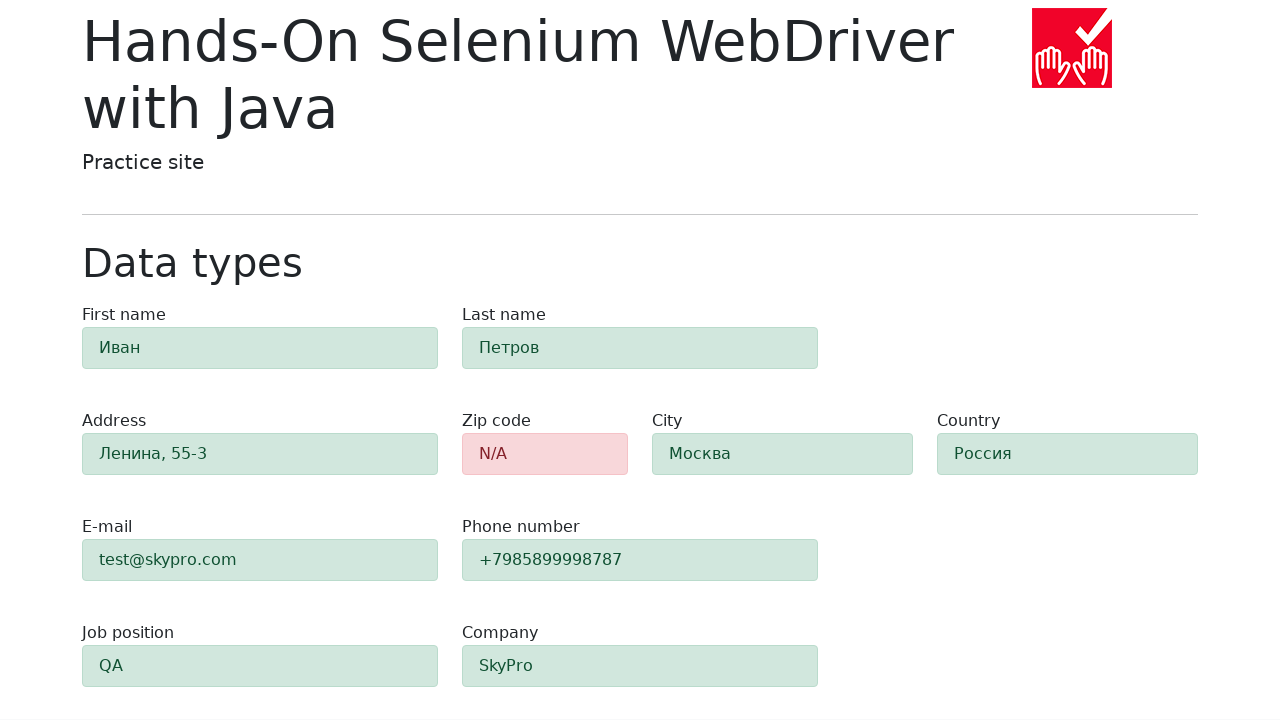

Evaluated #address field color to verify success styling
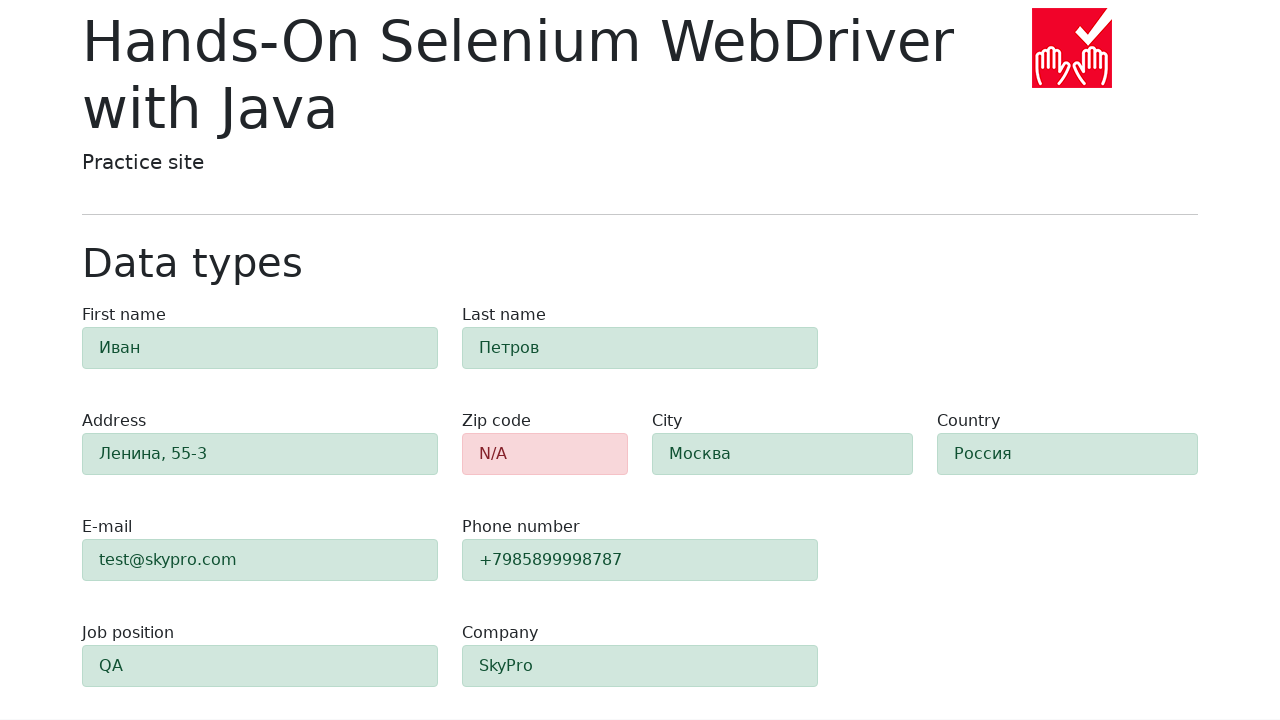

Evaluated #e-mail field color to verify success styling
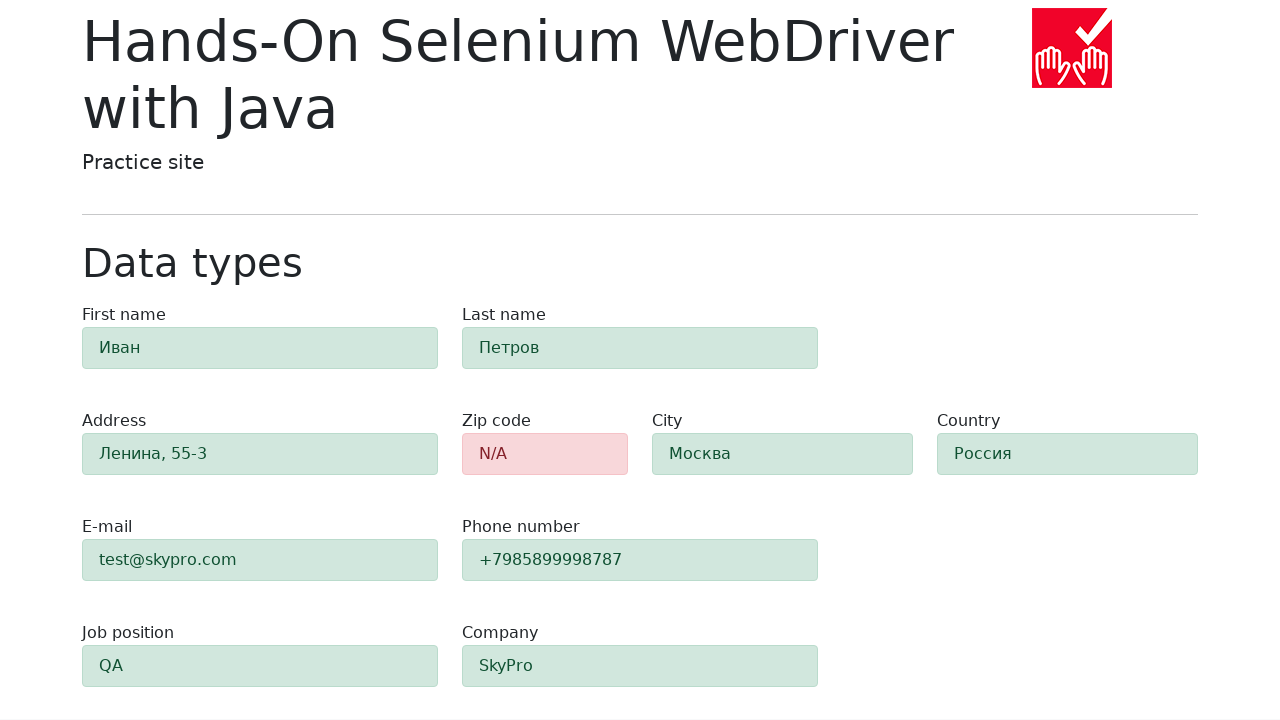

Evaluated #phone field color to verify success styling
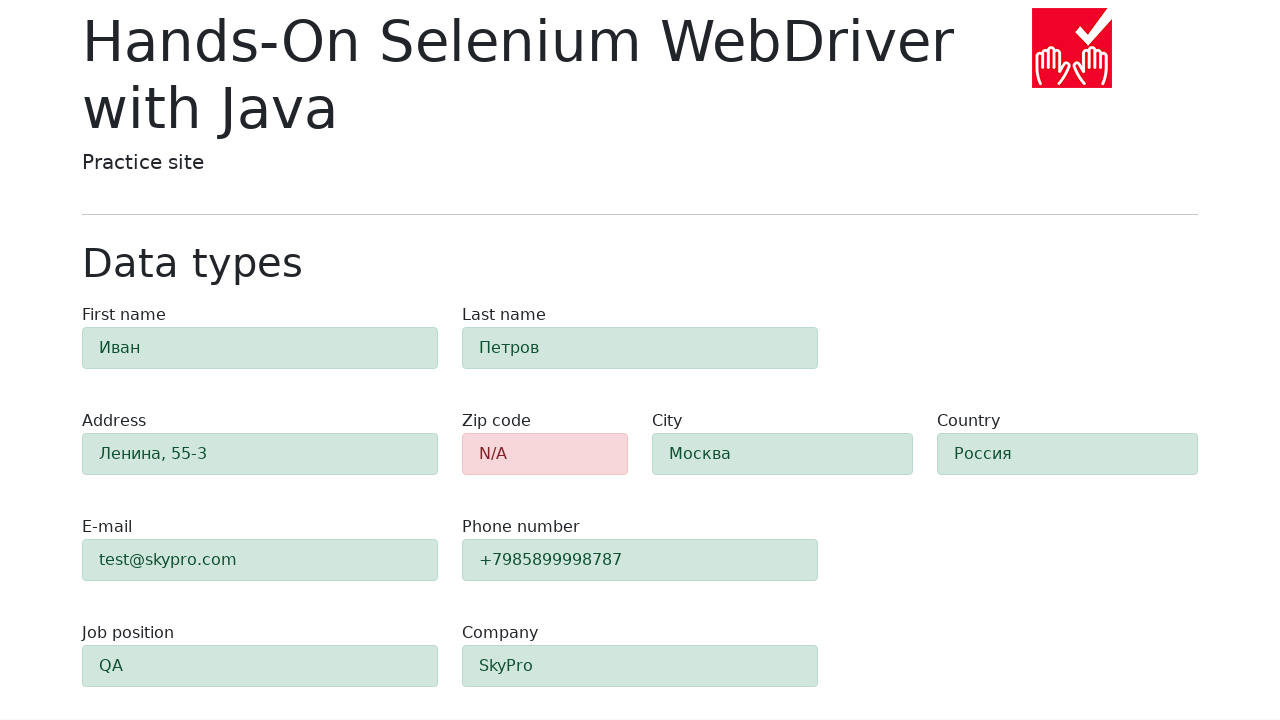

Evaluated #city field color to verify success styling
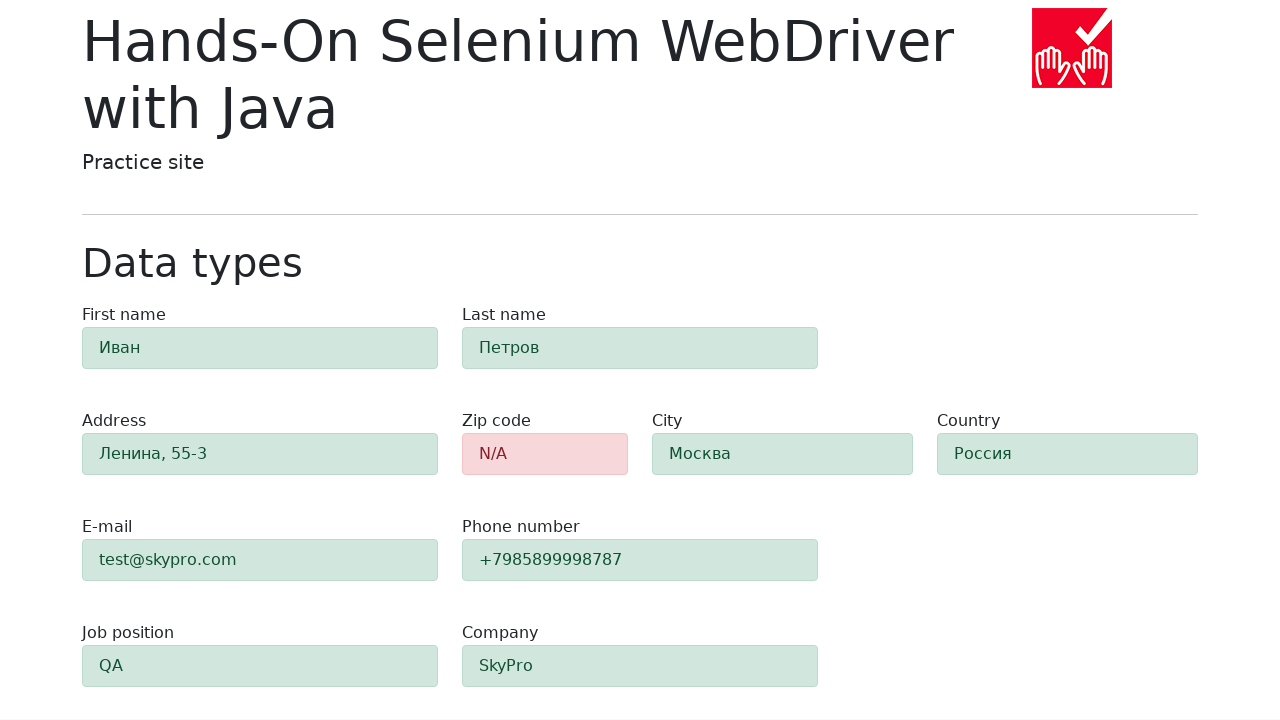

Evaluated #country field color to verify success styling
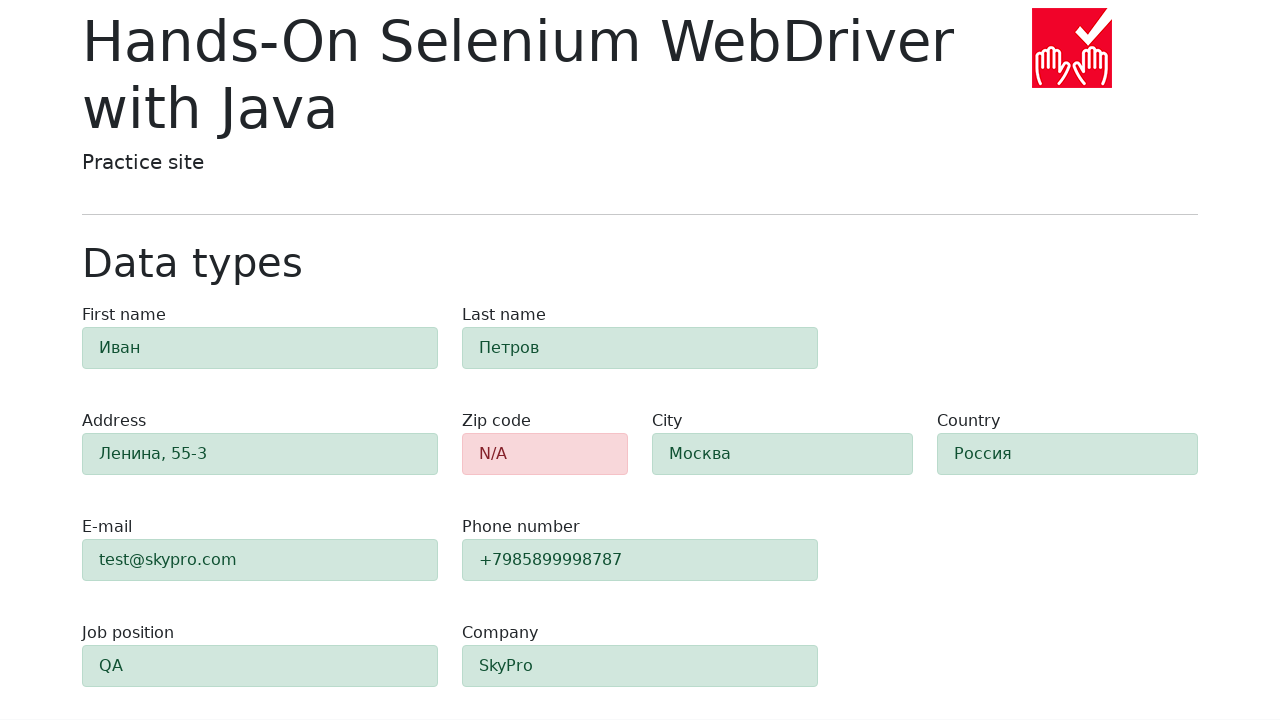

Evaluated #job-position field color to verify success styling
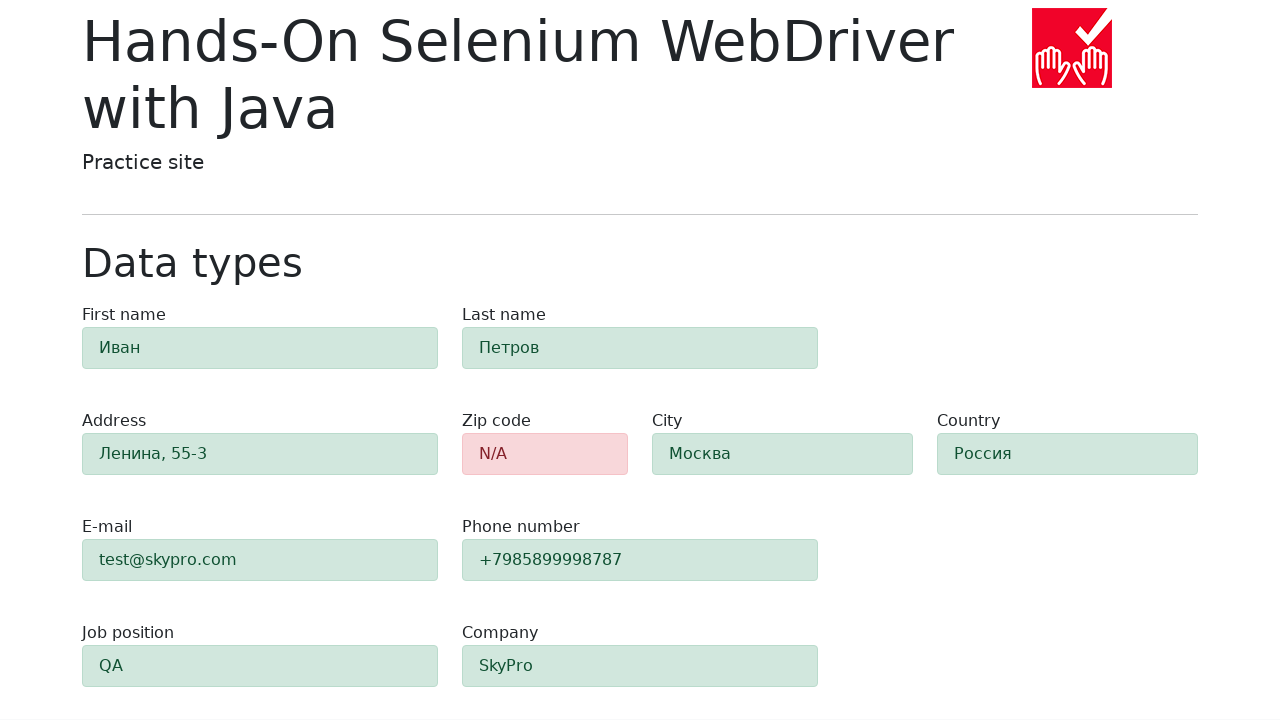

Evaluated #company field color to verify success styling
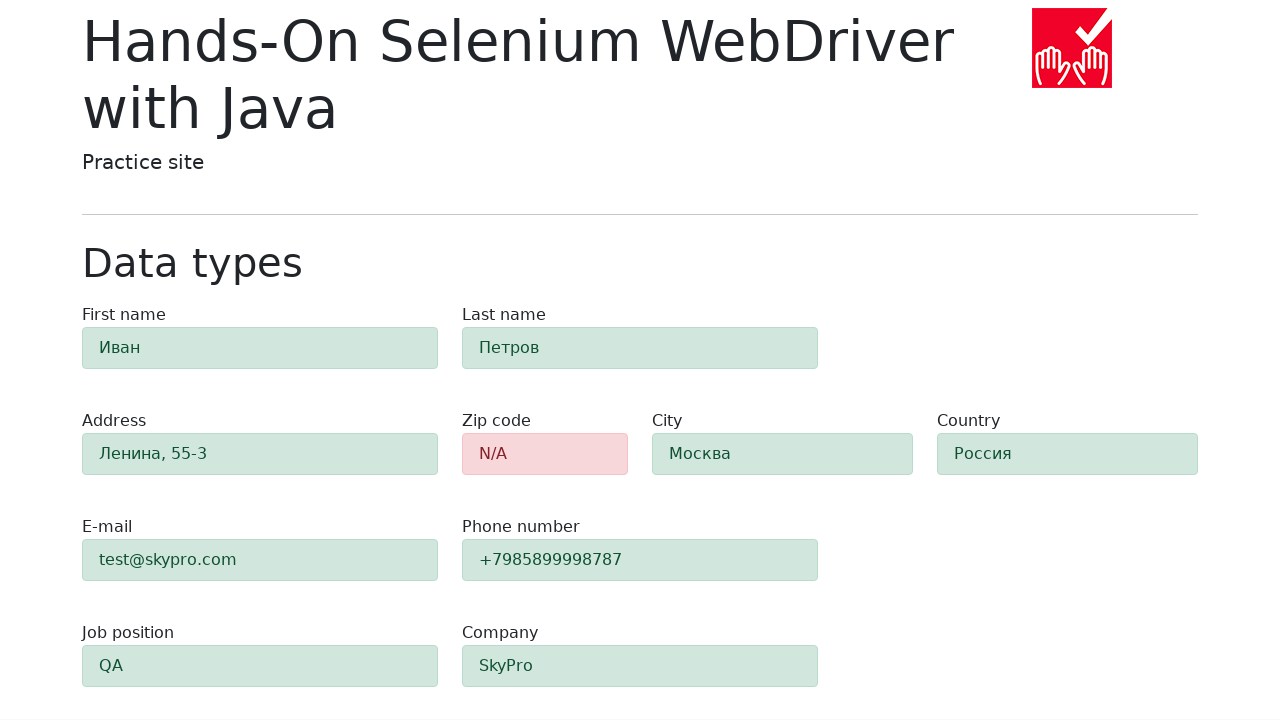

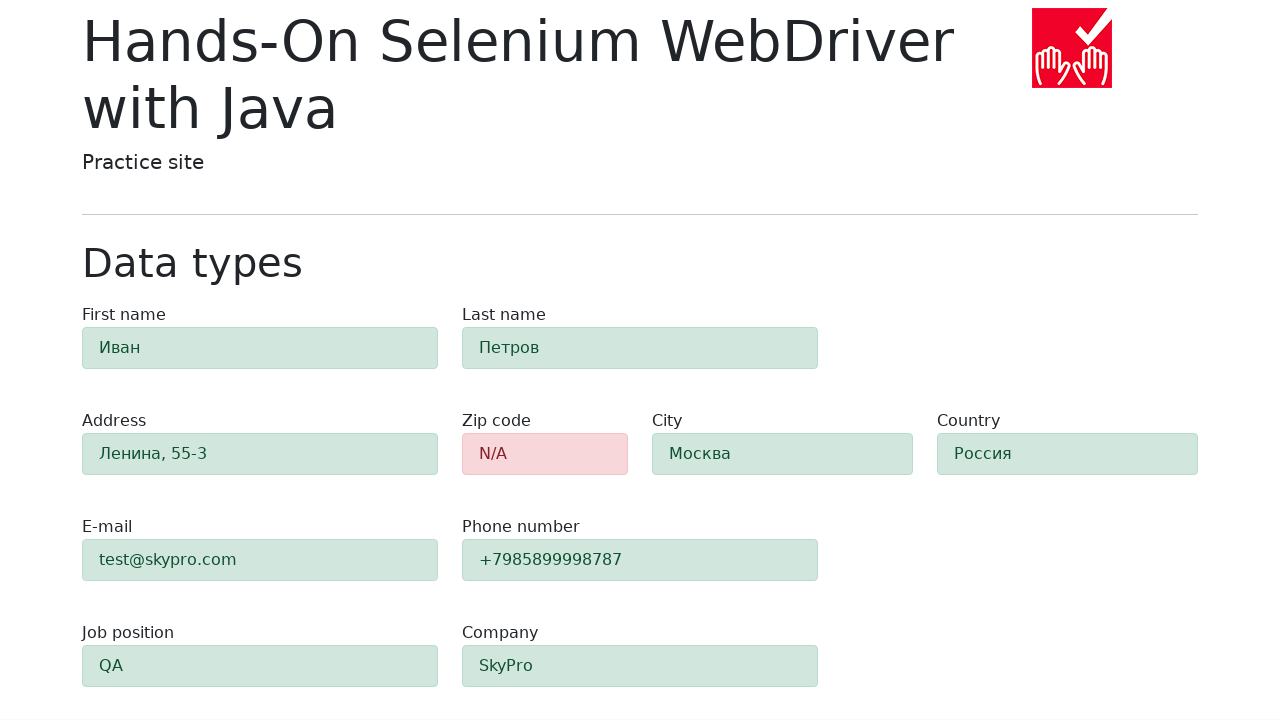